Tests basic browser navigation by opening the Cognizant India website and verifying the page loads successfully.

Starting URL: https://www.cognizant.com/in/en

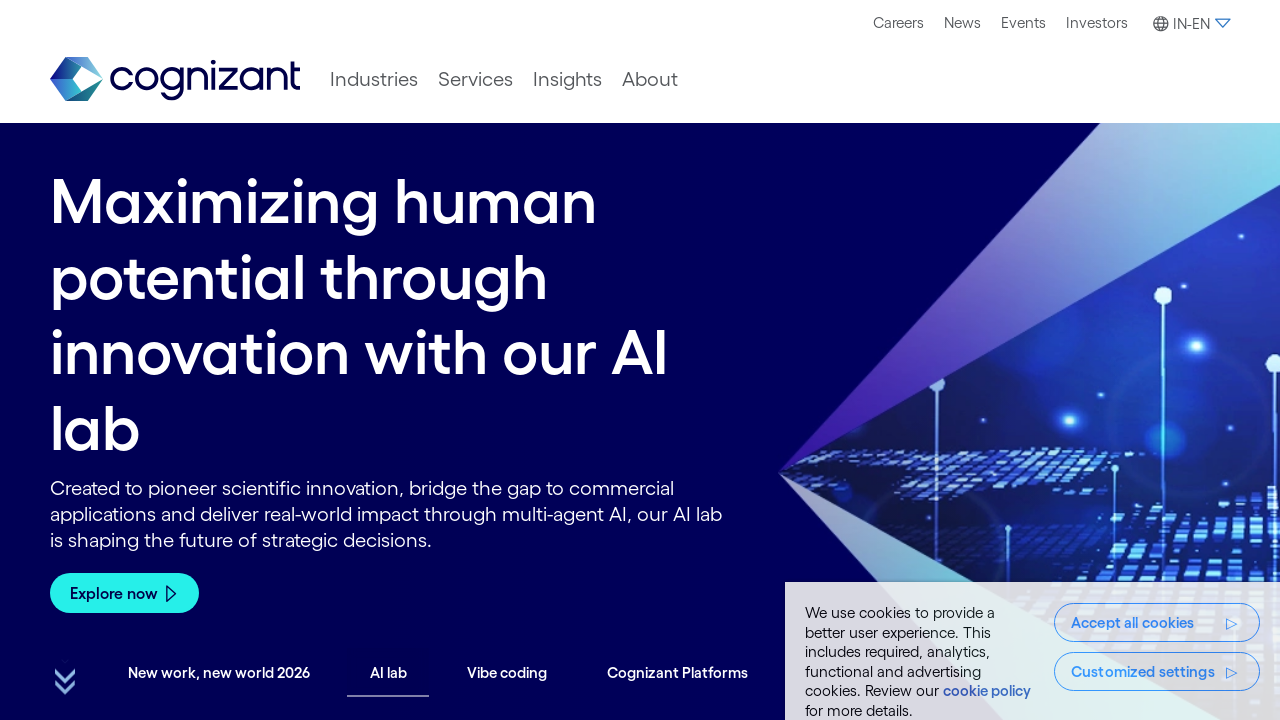

Waited for page to reach network idle state
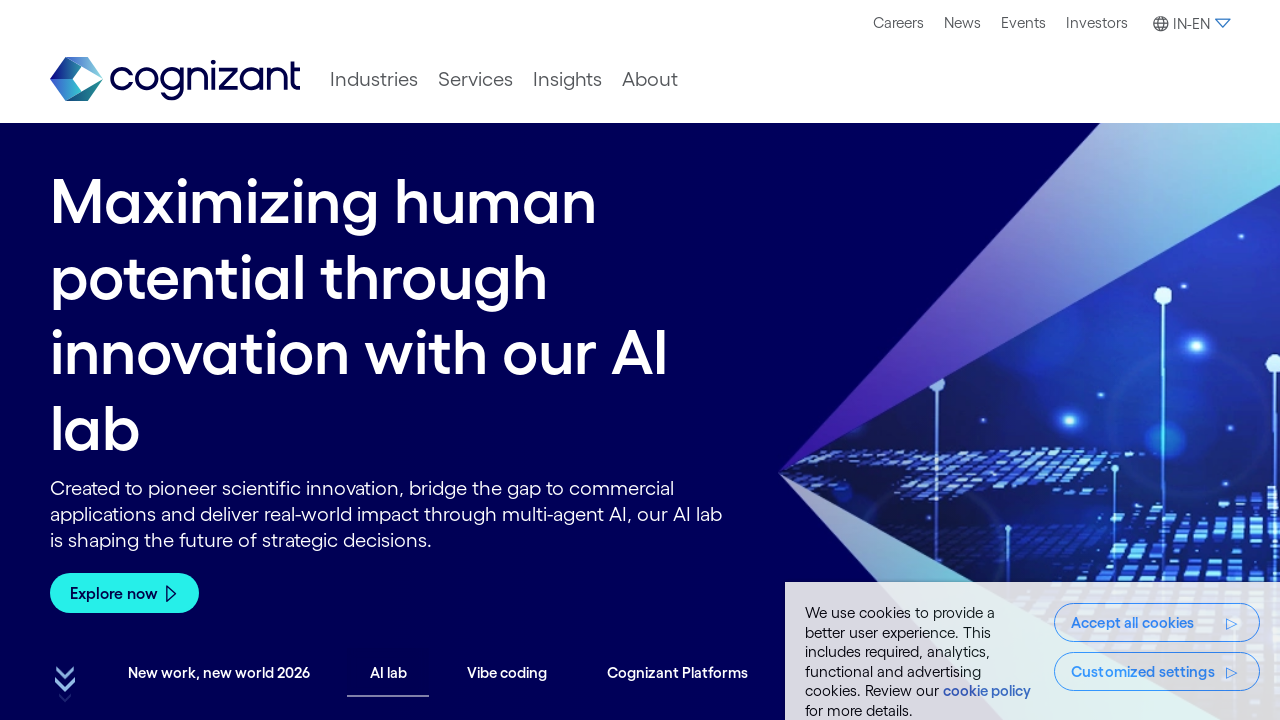

Verified body element is present on Cognizant India page
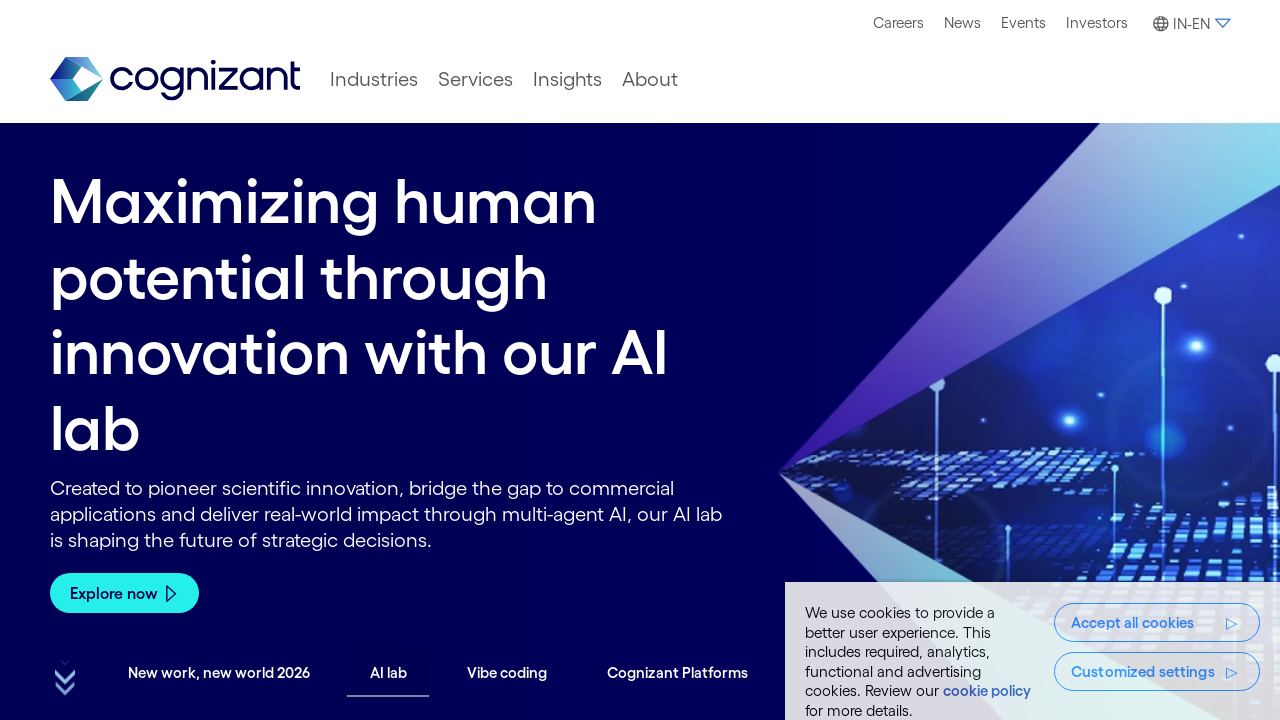

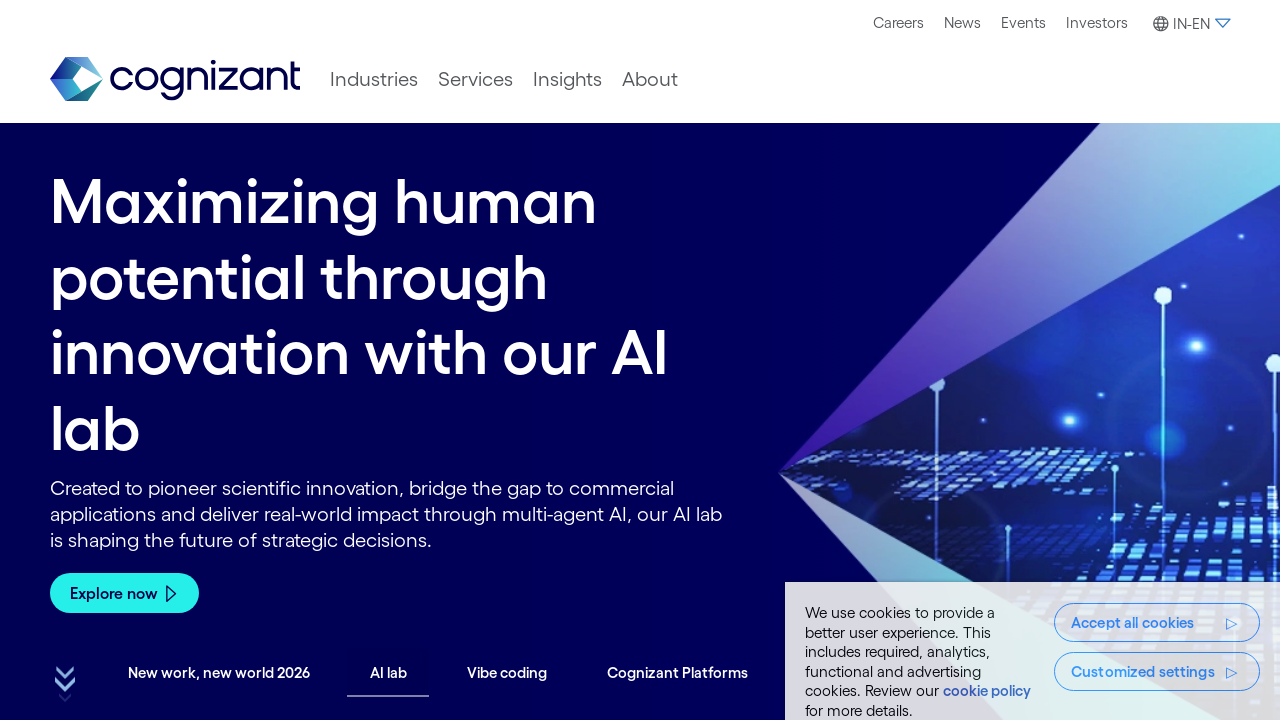